Tests a text box form by filling in full name, email, current address, and permanent address fields, then submitting and verifying the displayed results contain the entered values.

Starting URL: https://demoqa.com/text-box

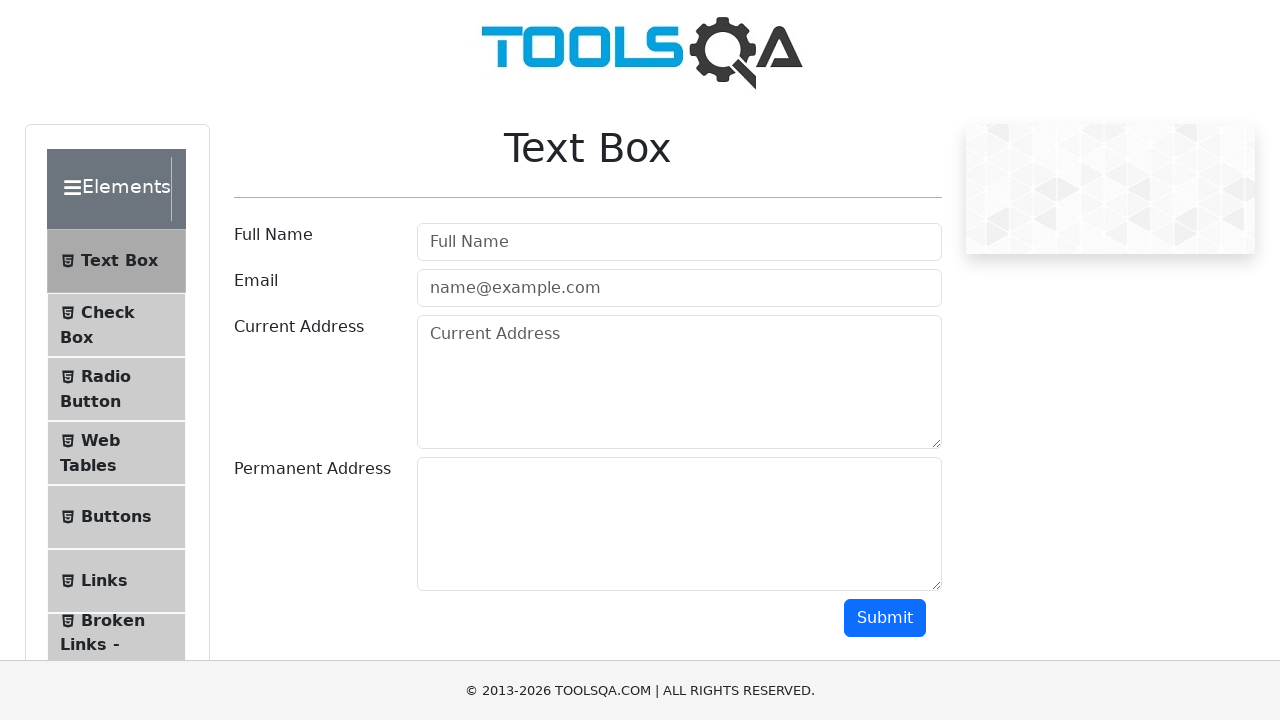

Filled full name field with 'John Doe' on #userName
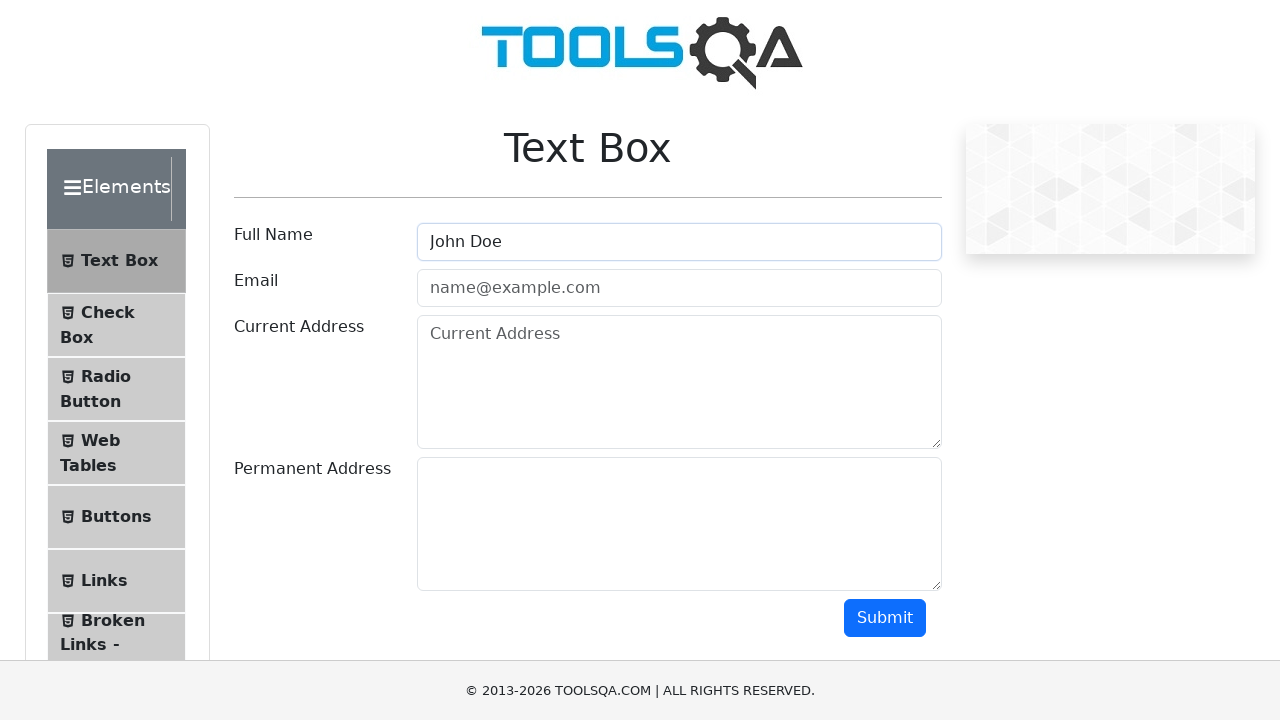

Filled email field with 'john@gmail.com' on #userEmail
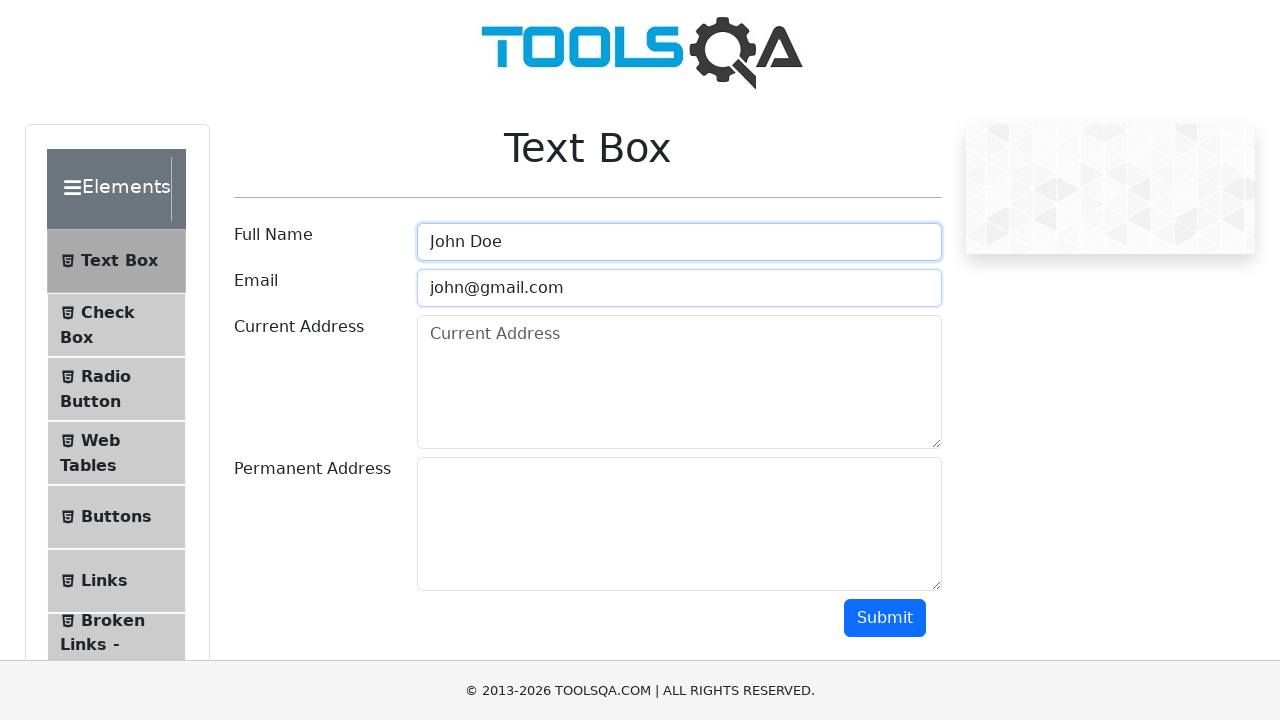

Filled current address field with 'Biskek' on #currentAddress
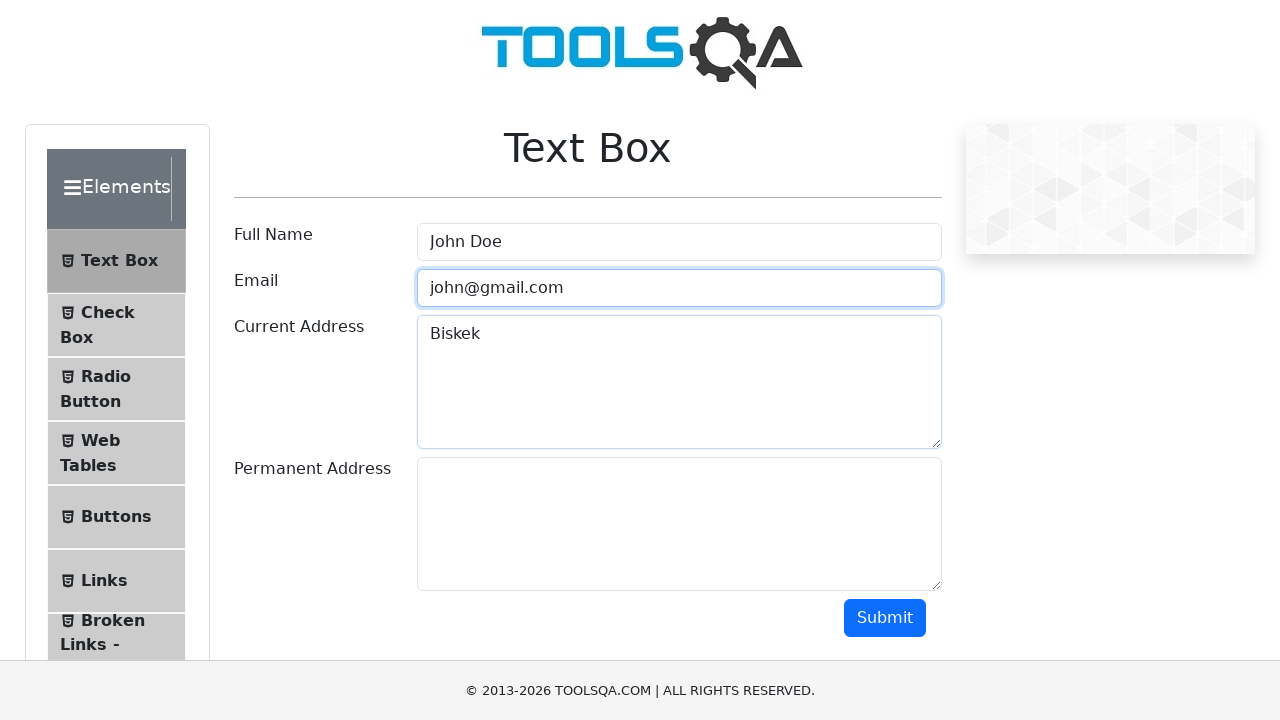

Filled permanent address field with 'ak-sai 37' on #permanentAddress
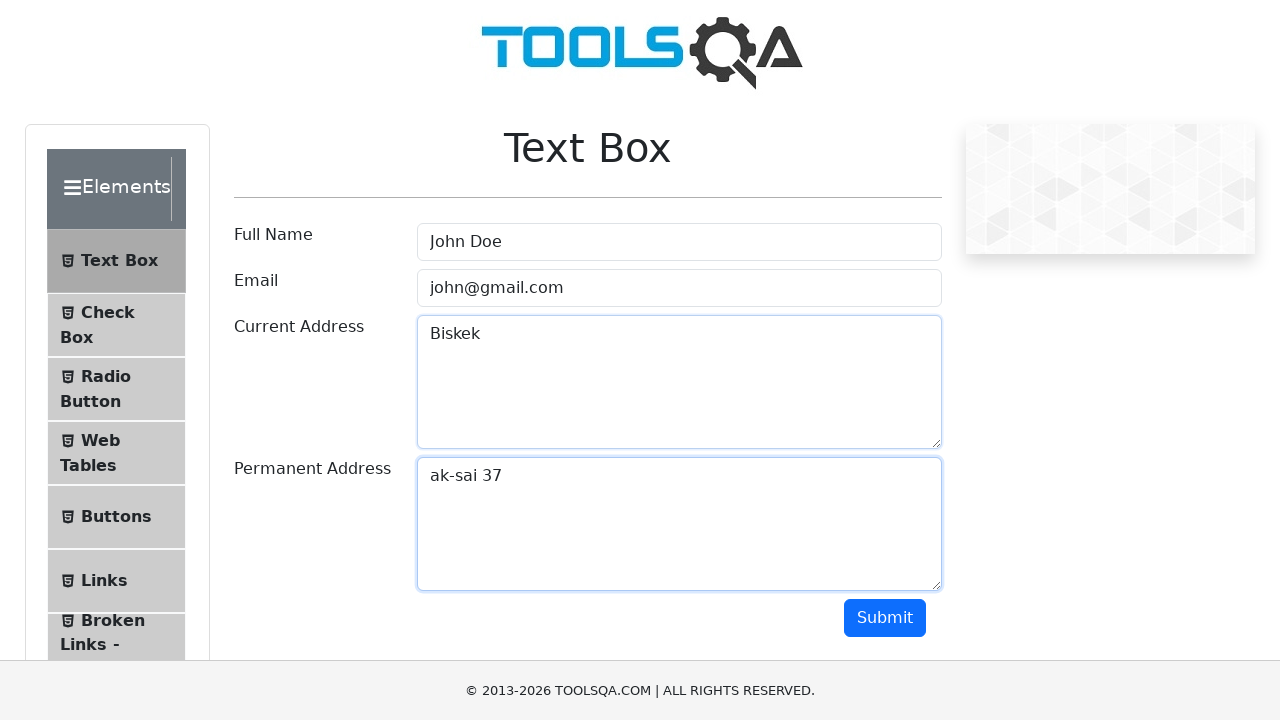

Clicked the submit button at (885, 618) on #submit
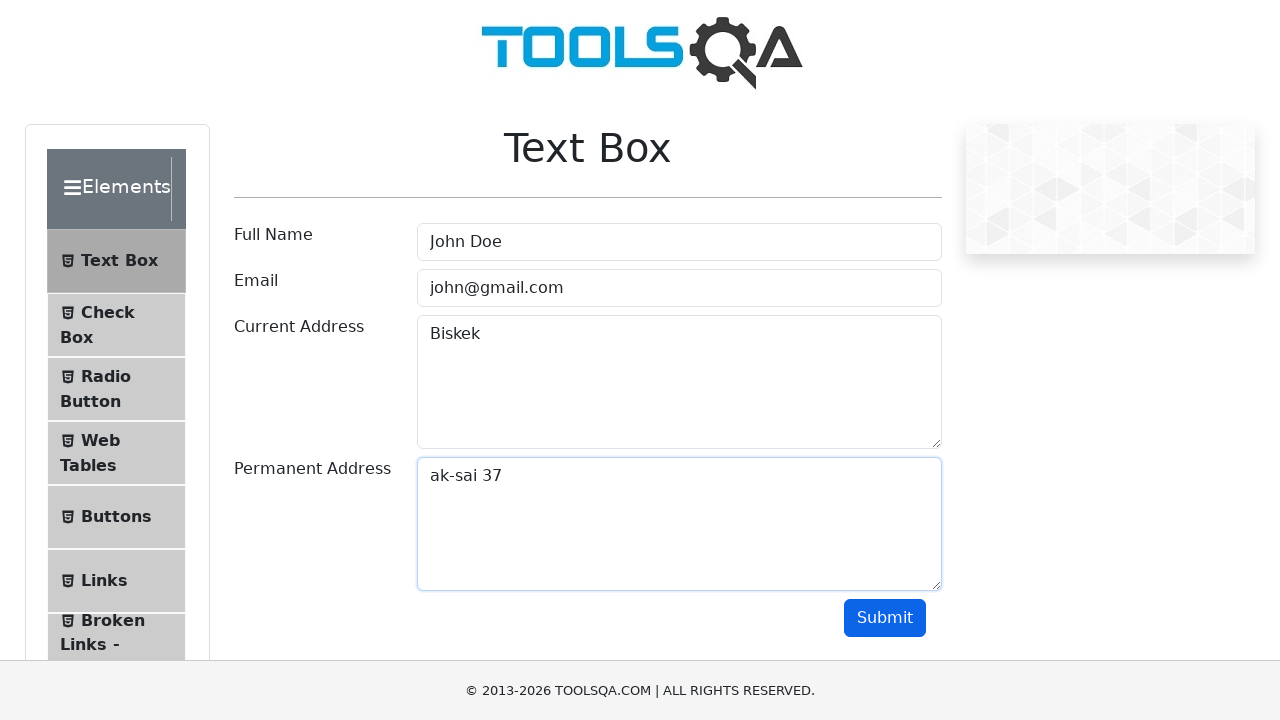

Waited for results to appear
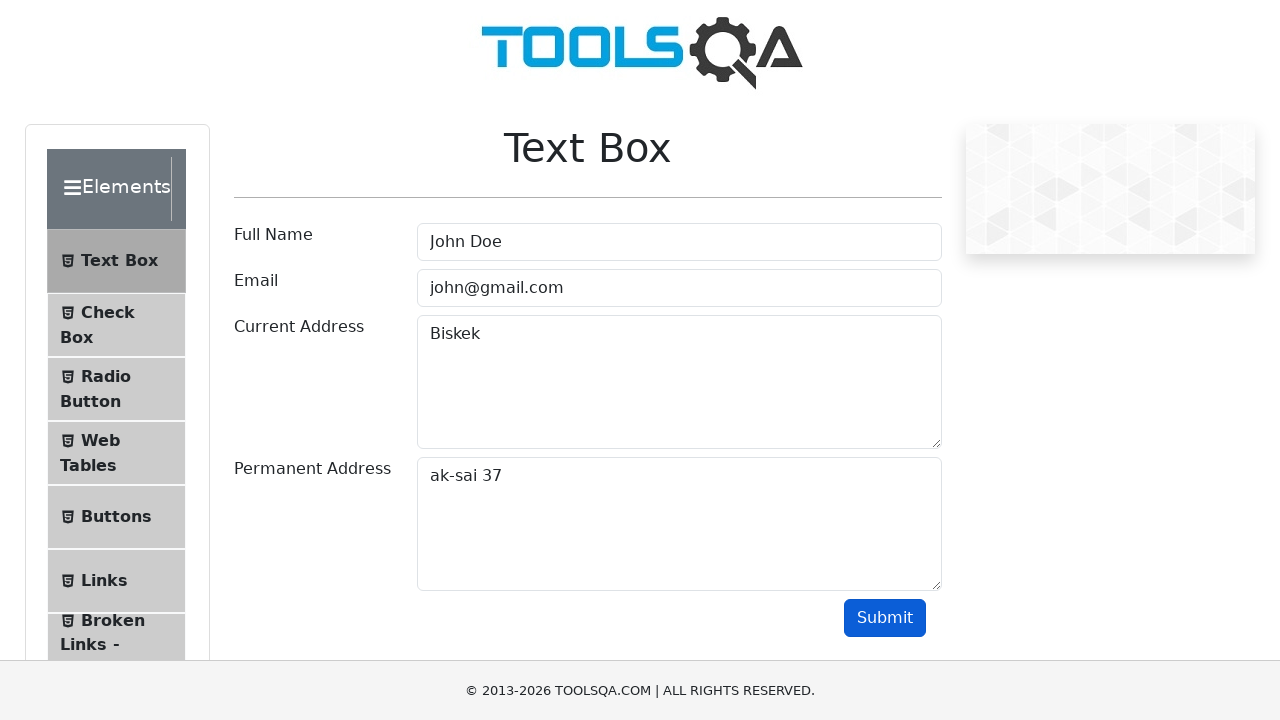

Verified full name 'John Doe' appears in results
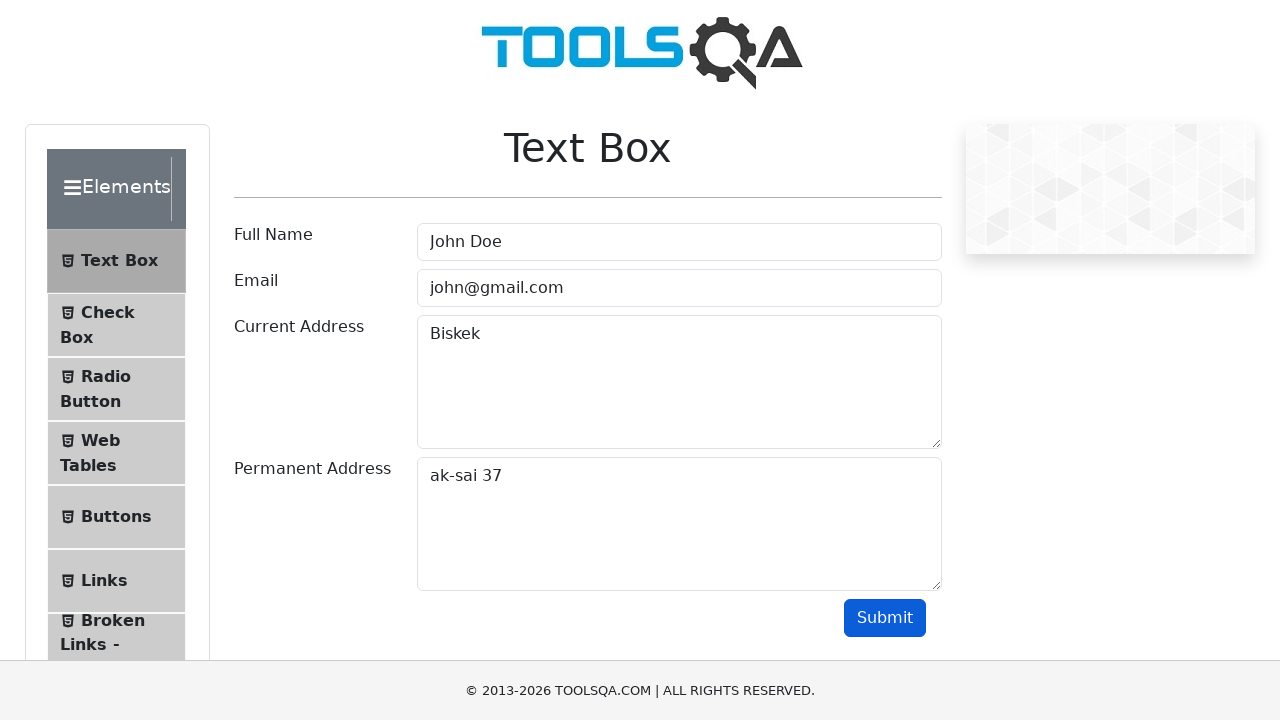

Verified email 'john@gmail.com' appears in results
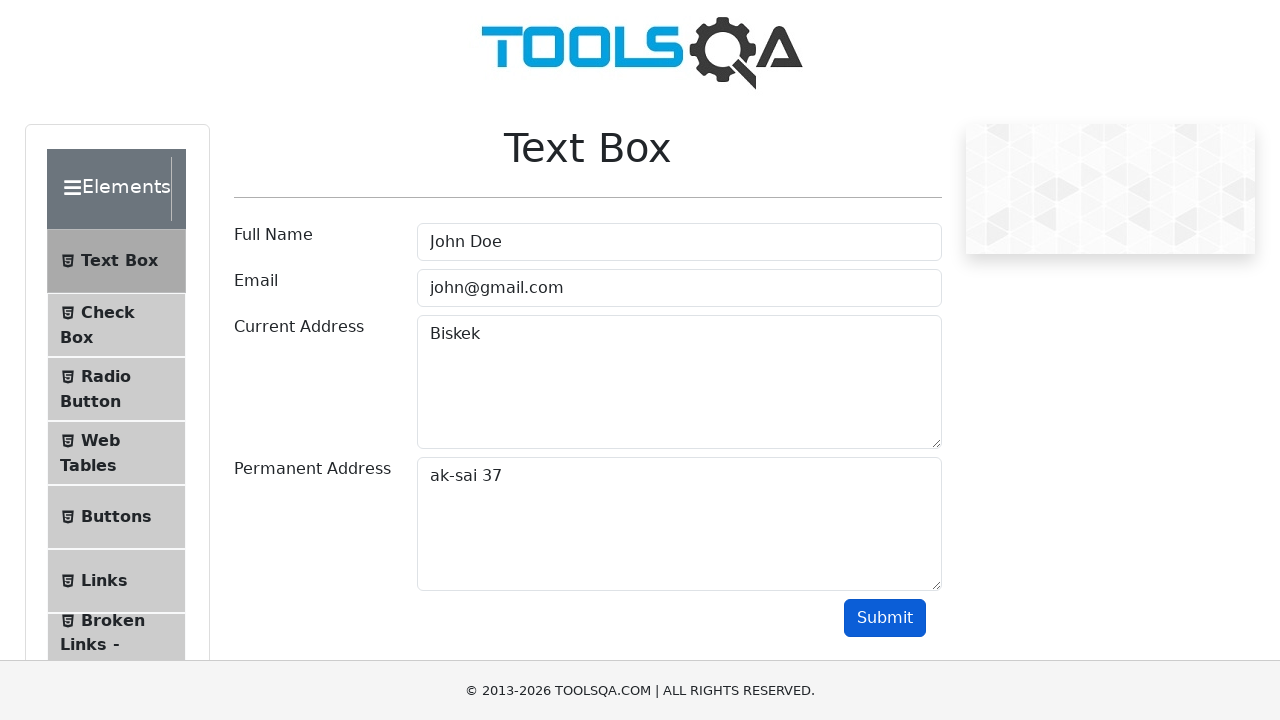

Verified current address 'Biskek' appears in results
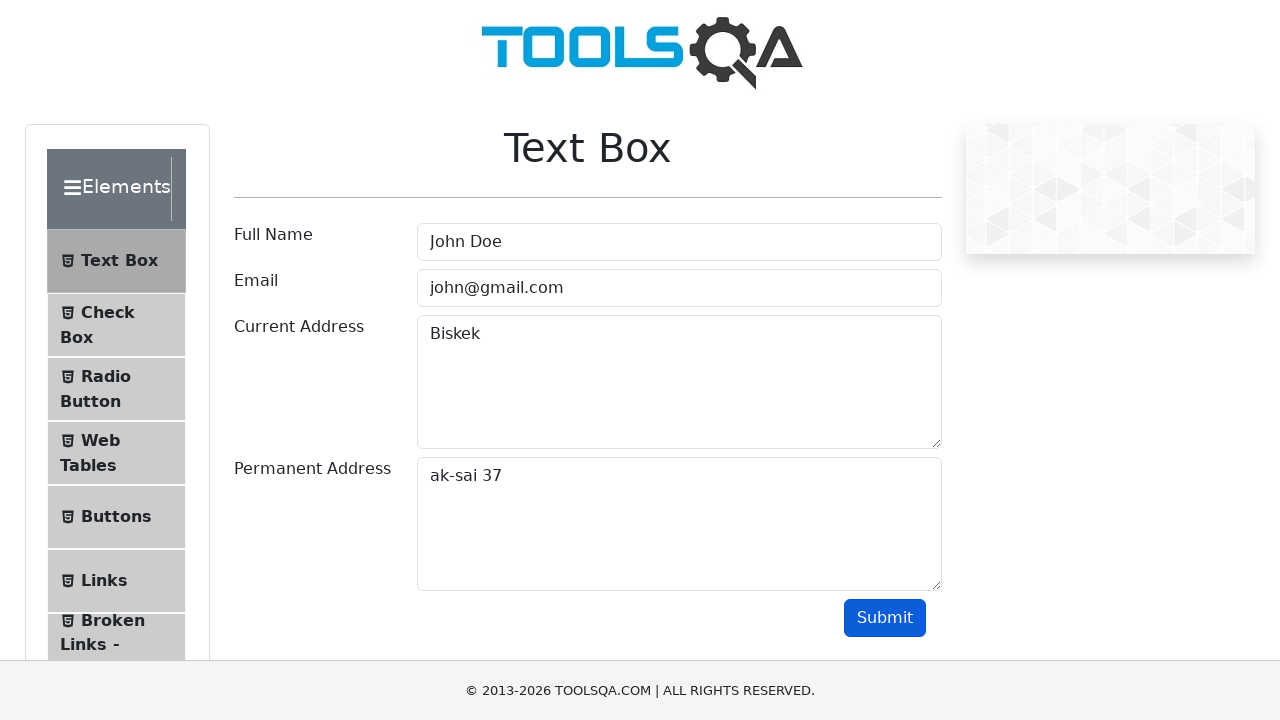

Verified permanent address 'ak-sai 37' appears in results
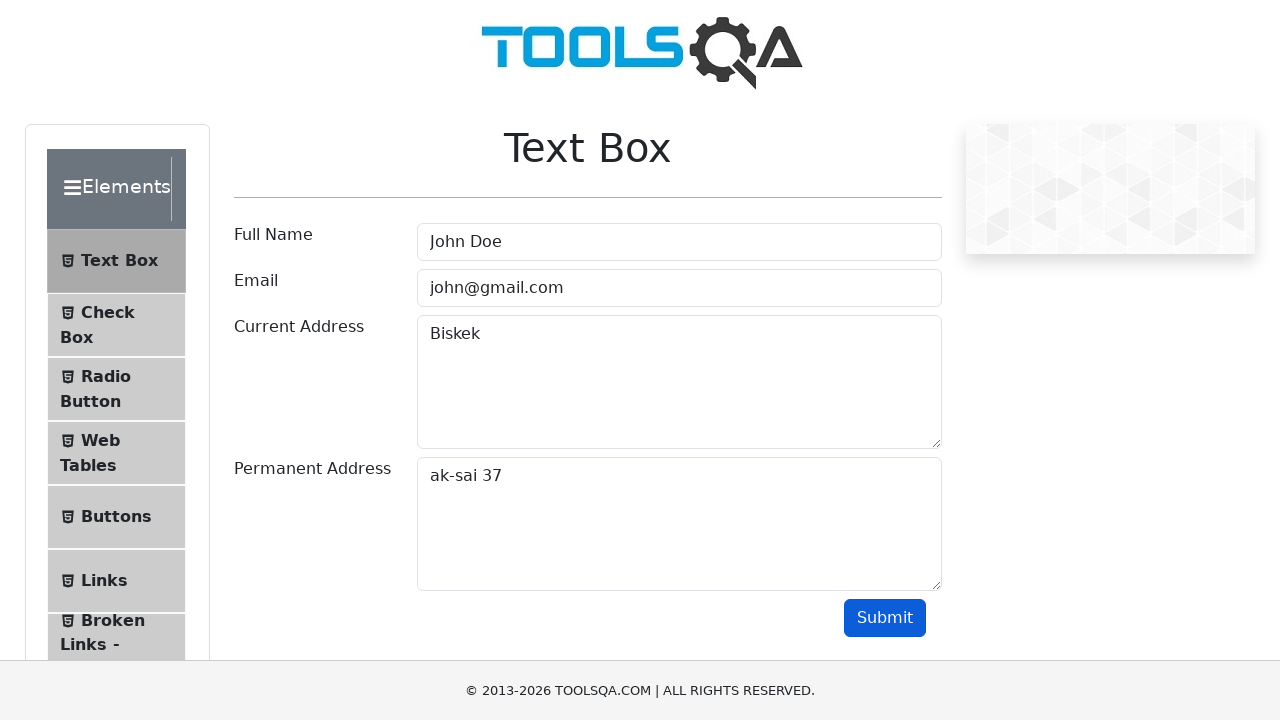

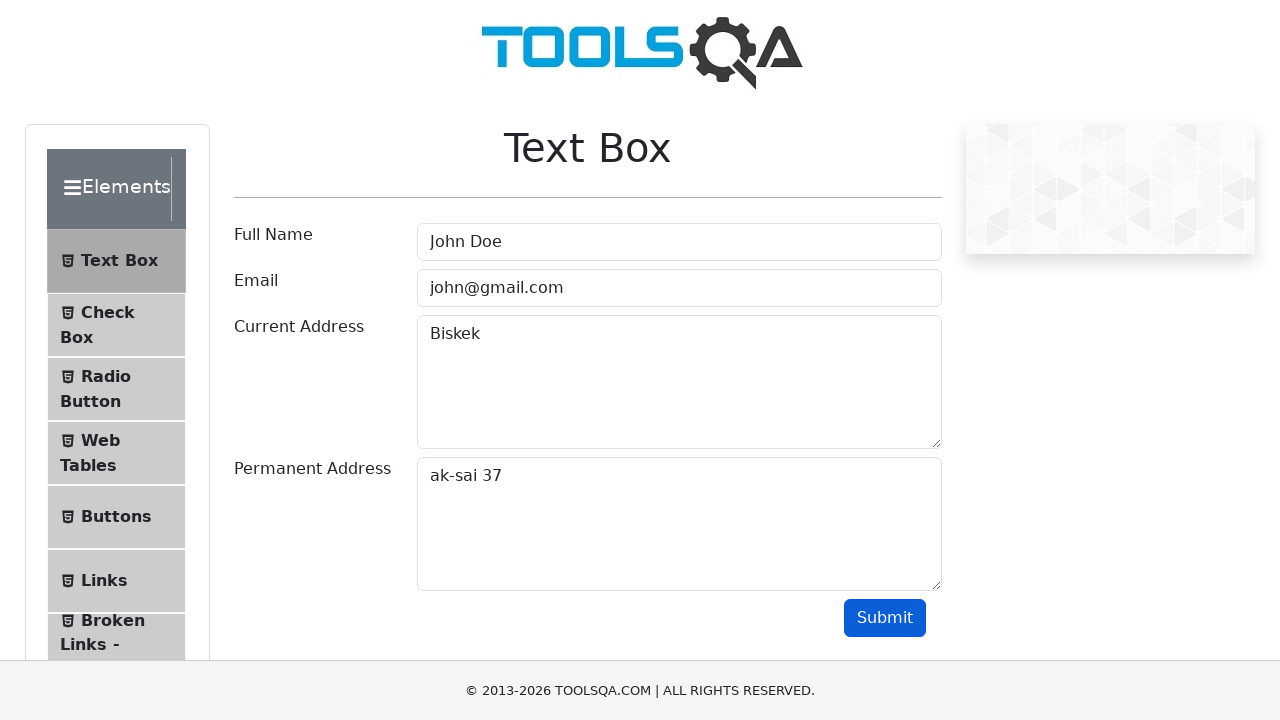